Tests a simple form demo by entering a message in a text box and verifying it displays correctly after clicking submit

Starting URL: https://www.lambdatest.com/selenium-playground

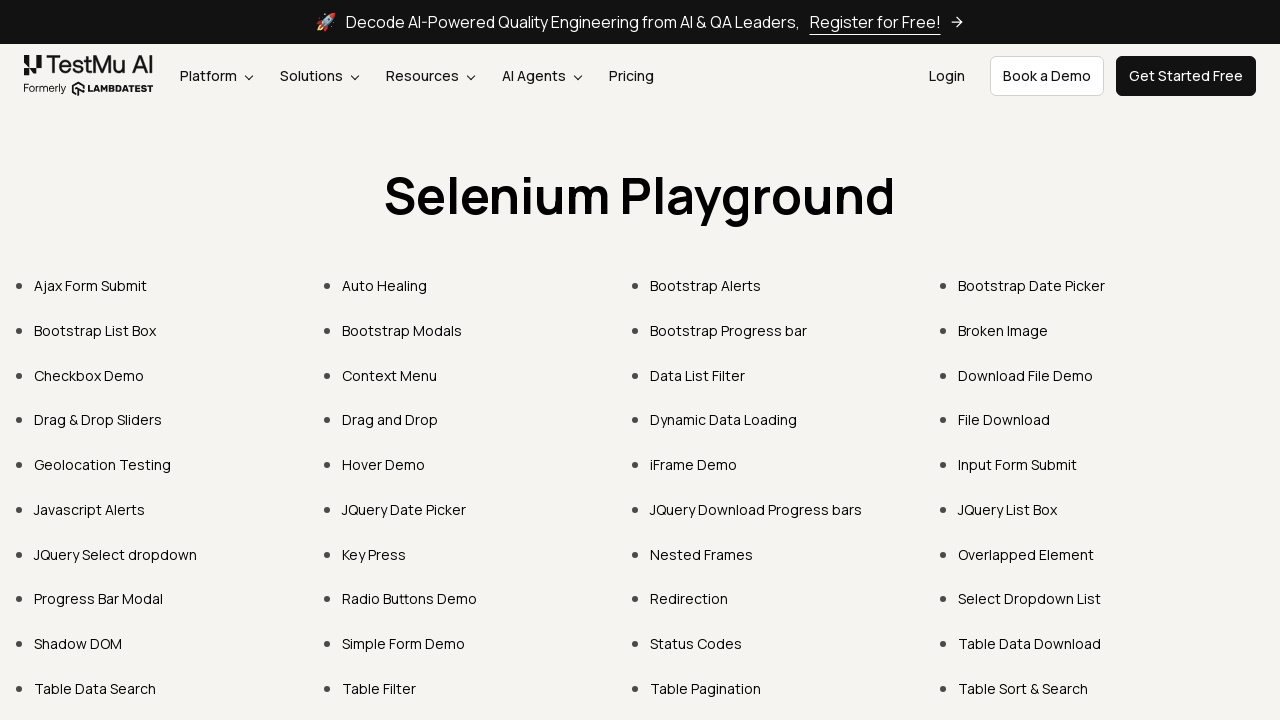

Clicked 'Simple Form Demo' link at (404, 644) on a:text('Simple Form Demo')
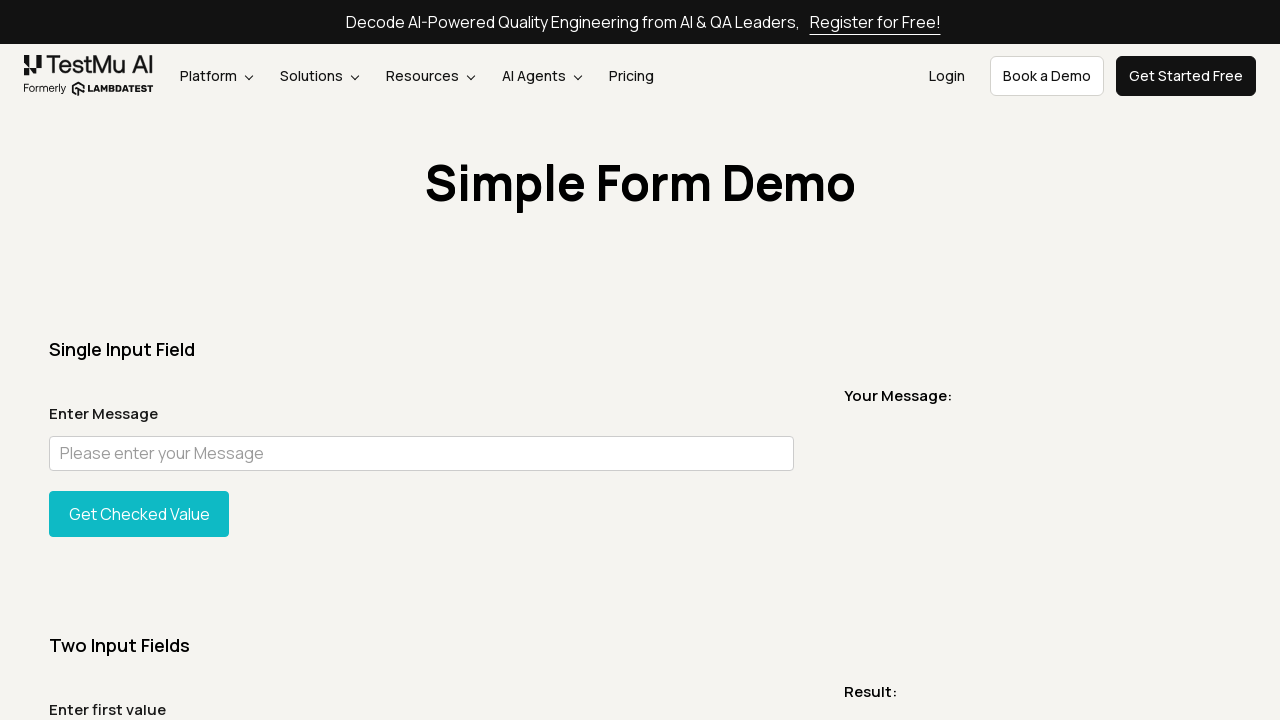

Entered message 'Welcome to LambdaTest' in text field on //input[@id='user-message']
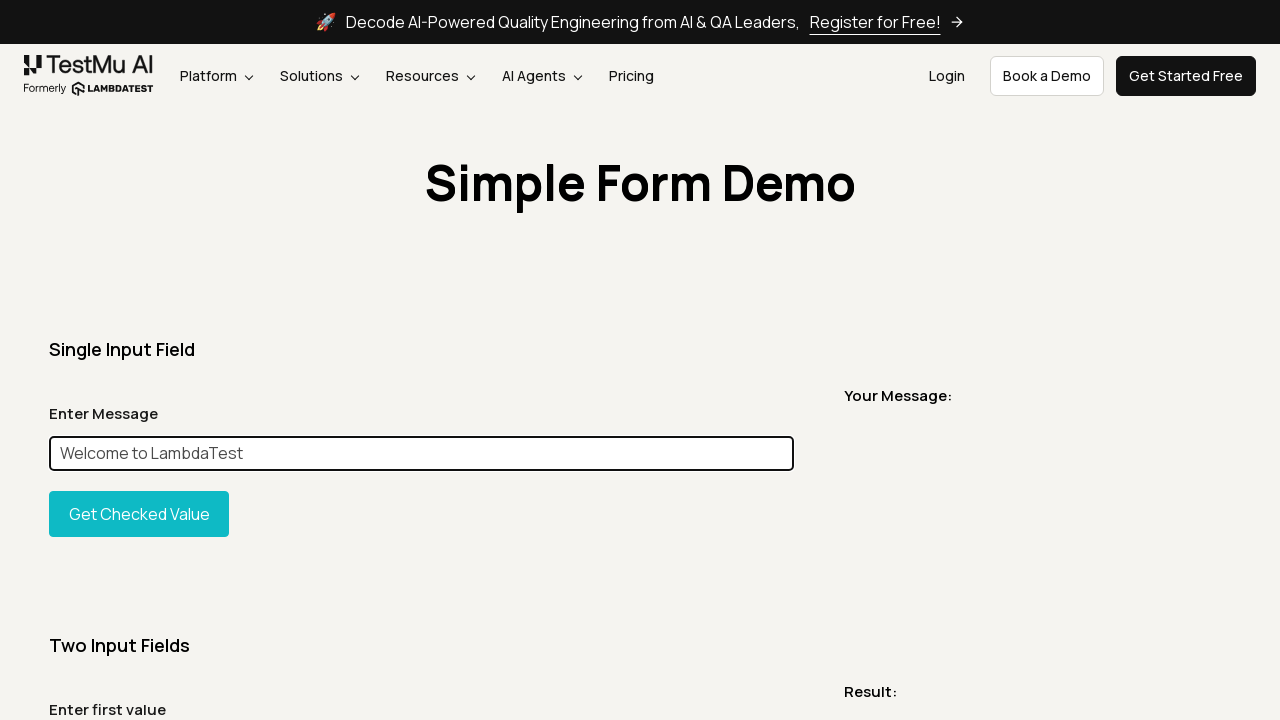

Clicked 'Get Checked Value' button to submit form at (139, 514) on xpath=//button[@id='showInput']
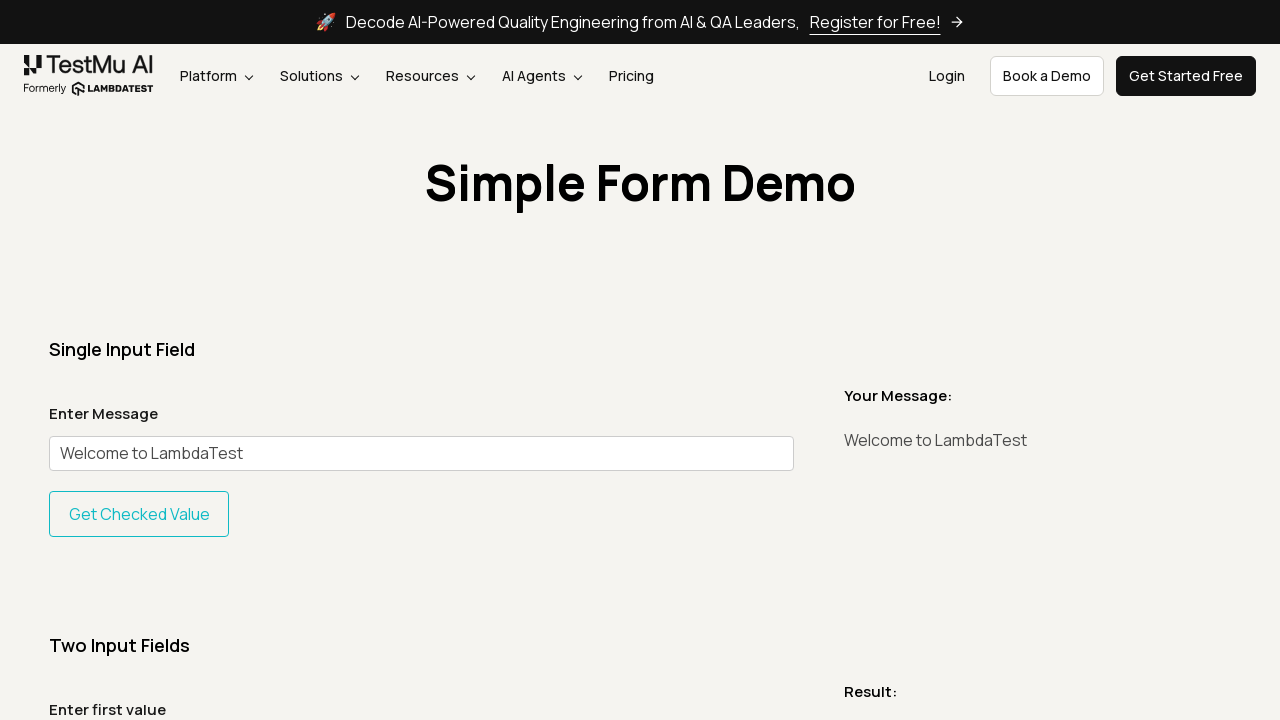

Message element loaded and is visible
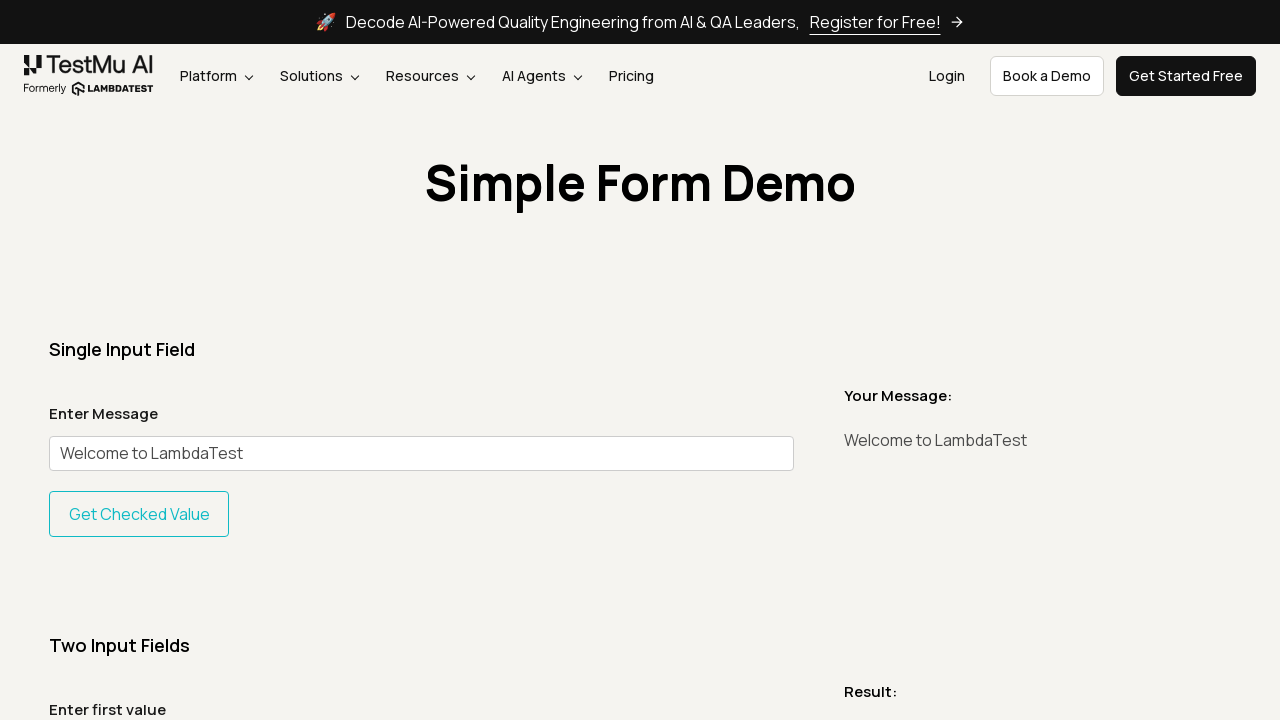

Verified message displays 'Welcome to LambdaTest' correctly
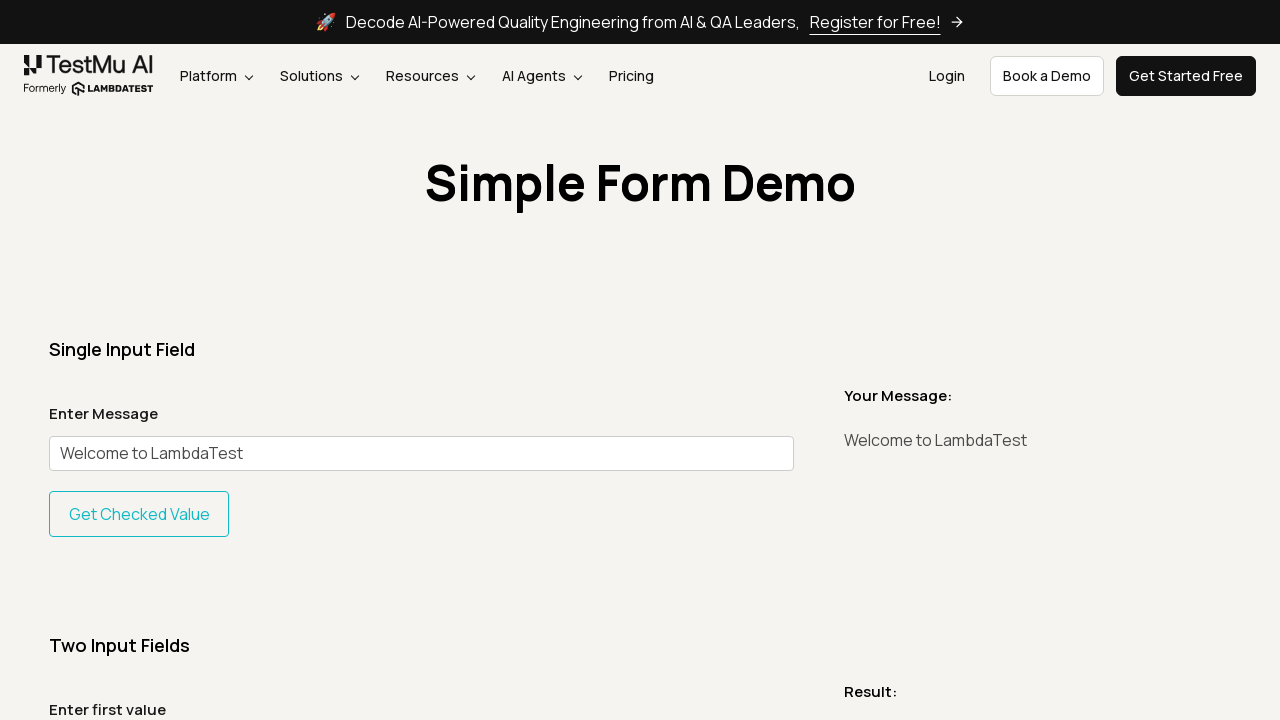

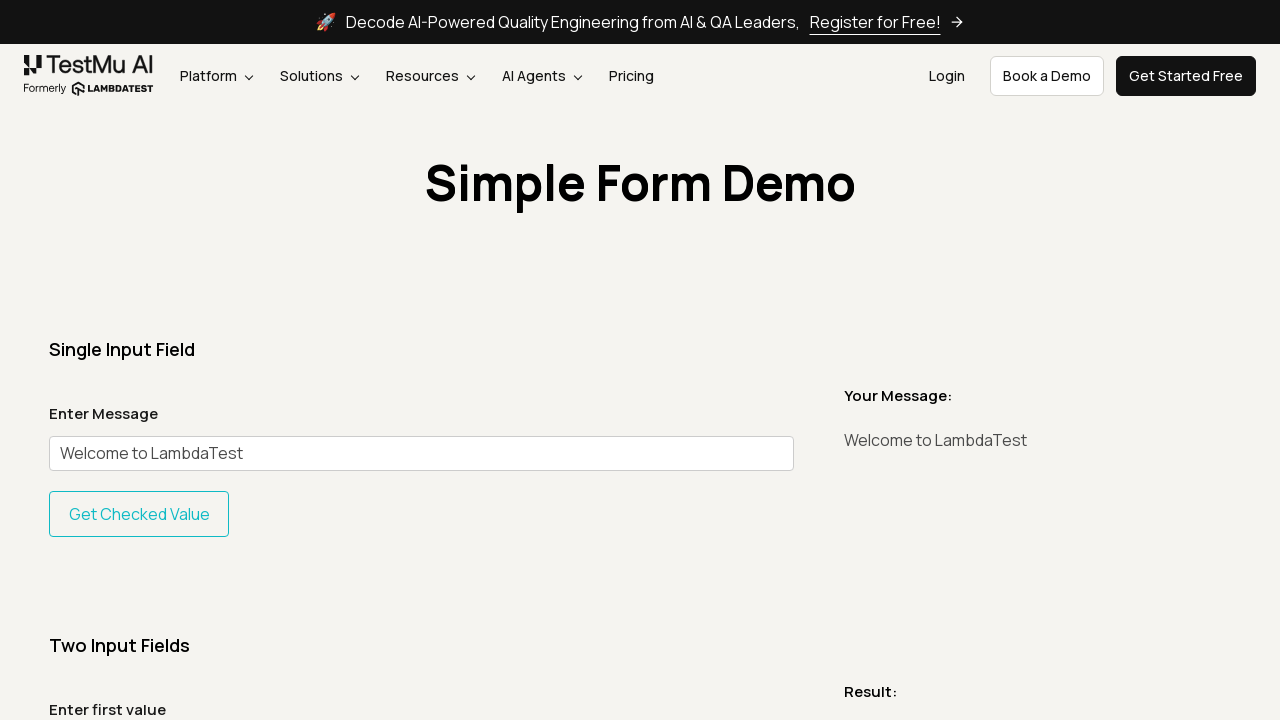